Tests dynamic element properties by waiting for a button to become clickable after page load and clicking it

Starting URL: https://demoqa.com/dynamic-properties

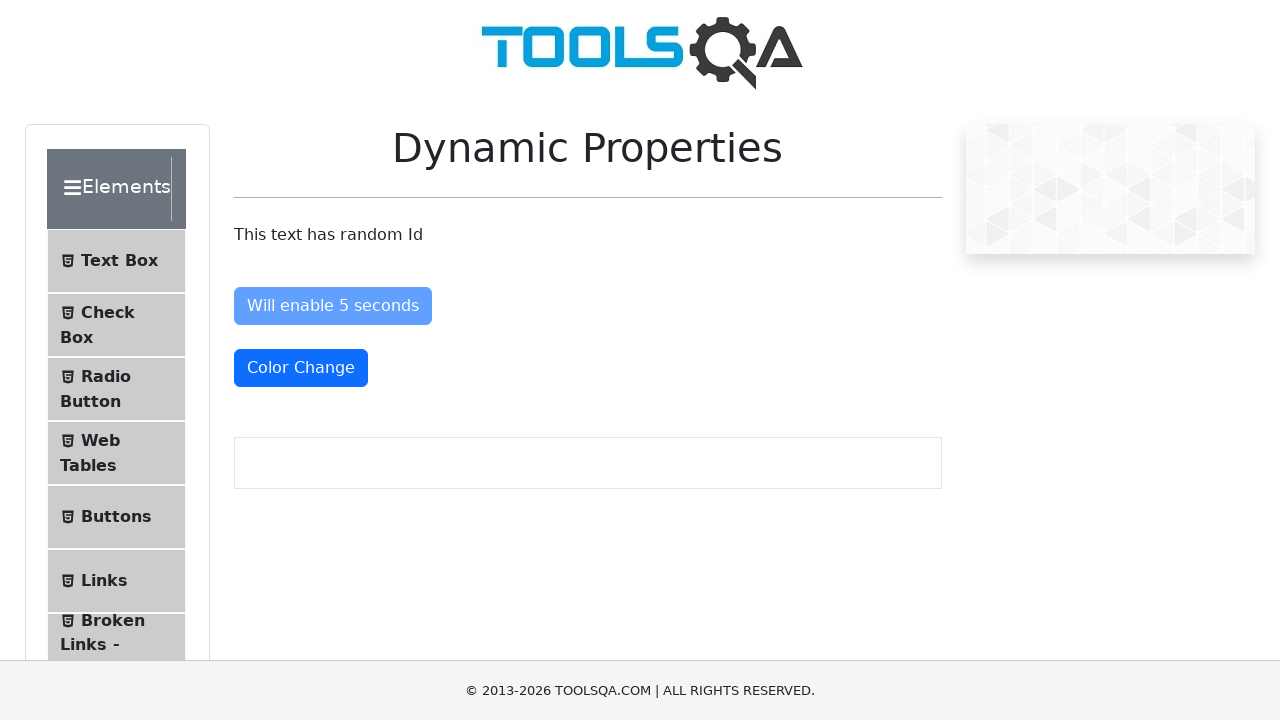

Waited for 'Visible After' button to become visible
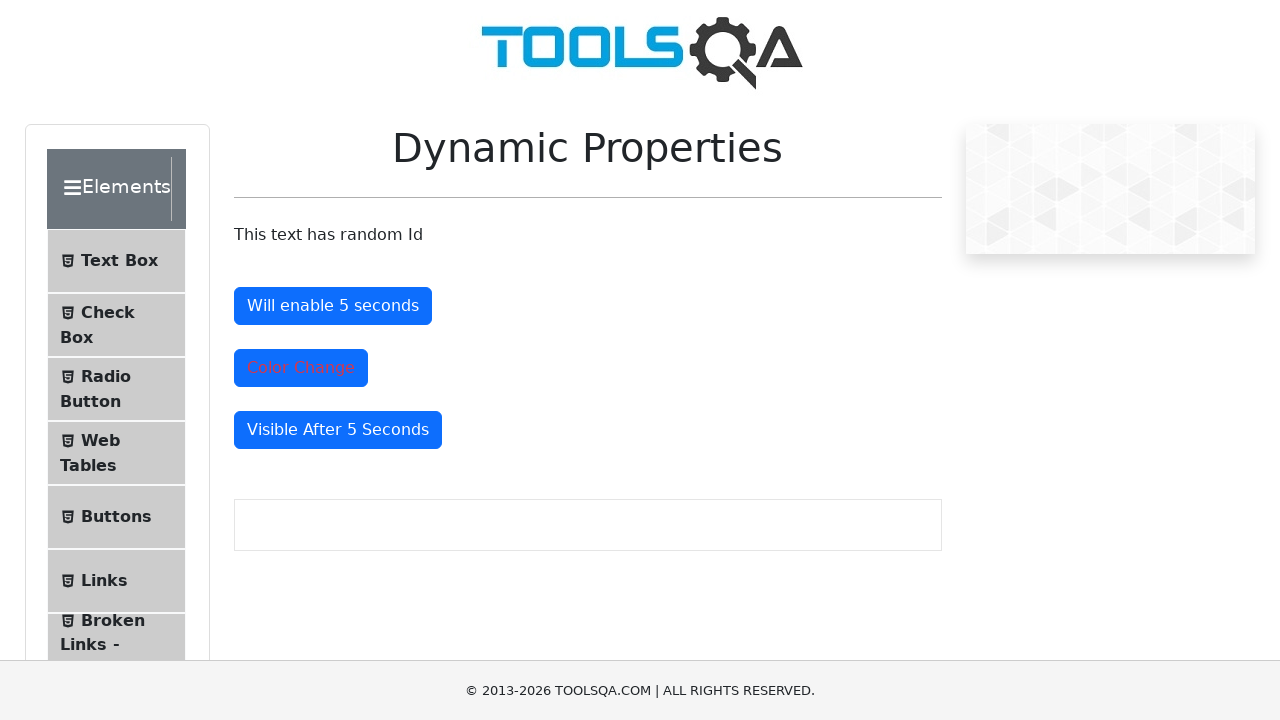

Clicked the 'Visible After' button at (338, 430) on #visibleAfter
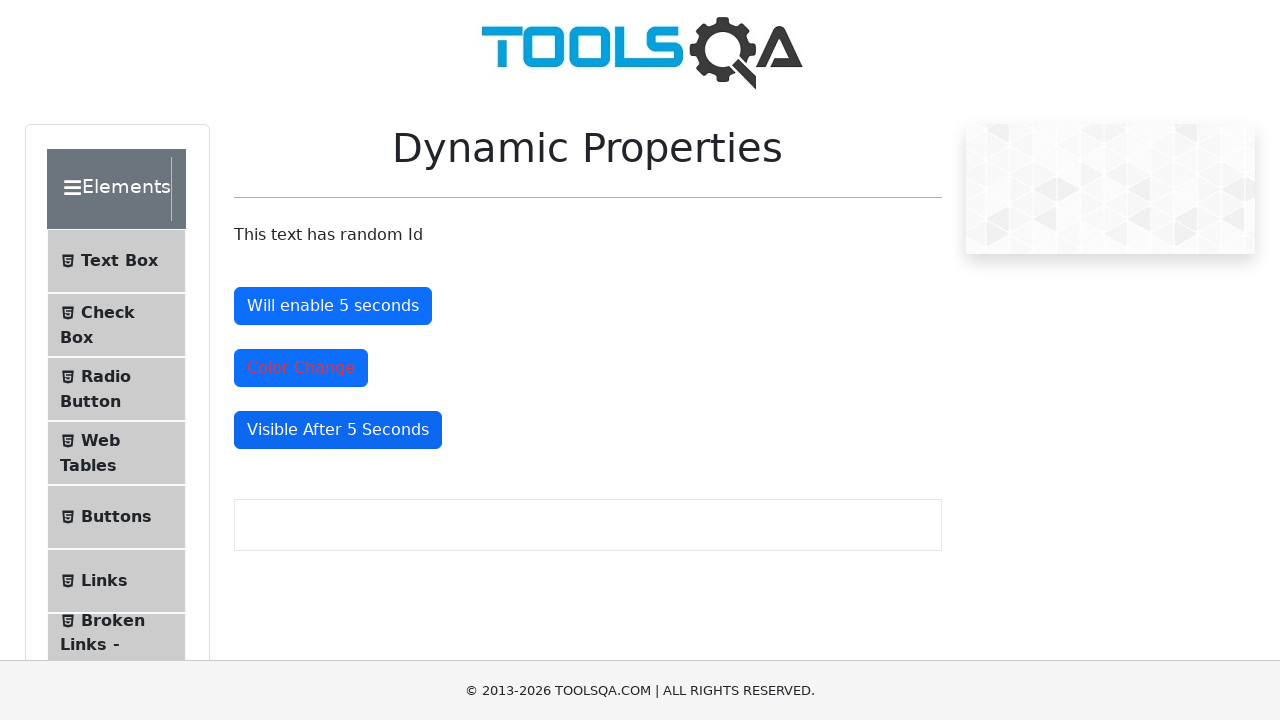

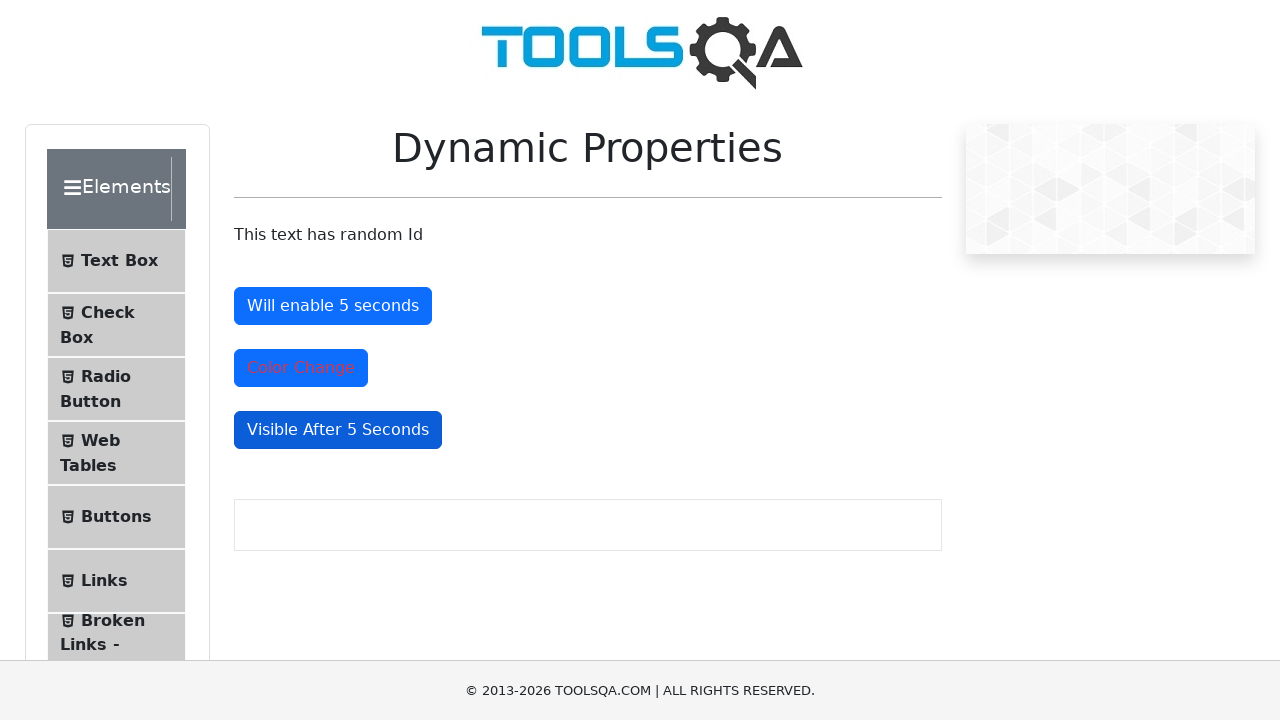